Tests a registration form by filling out name, email, phone, and address fields, then submitting the form and verifying successful registration message

Starting URL: http://suninjuly.github.io/registration2.html

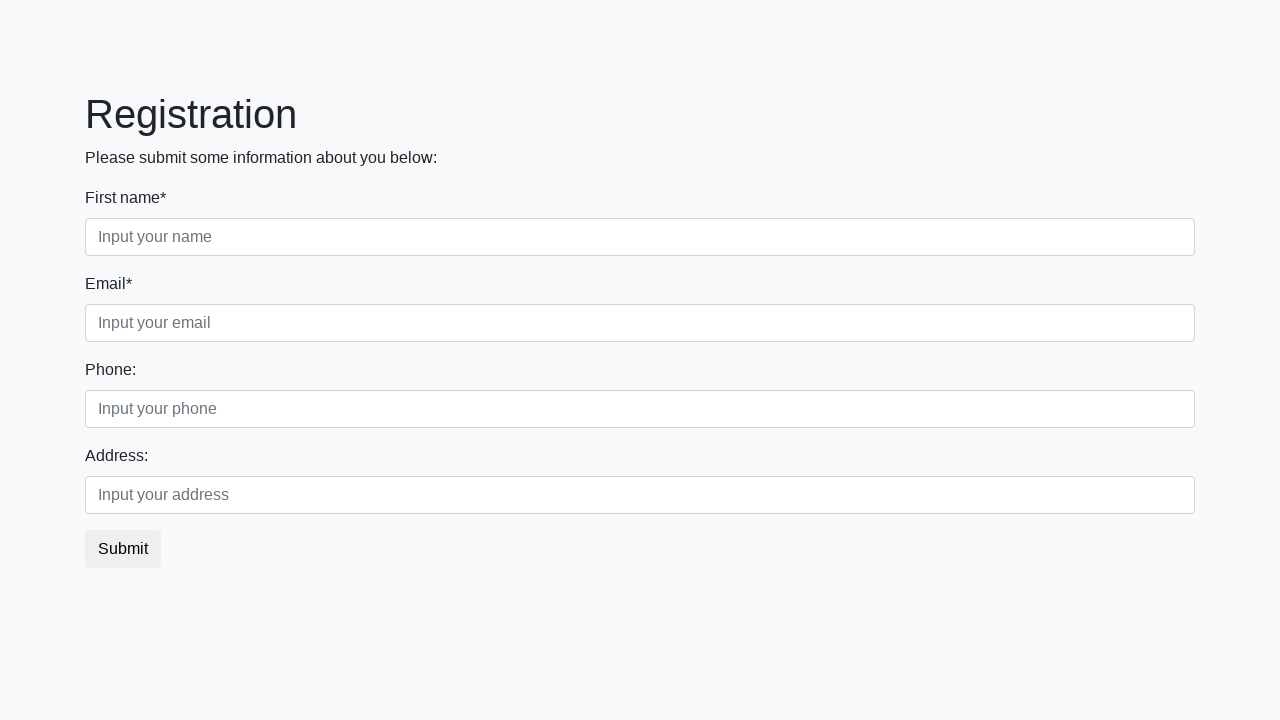

Filled name field with 'Alexander' on [placeholder='Input your name']
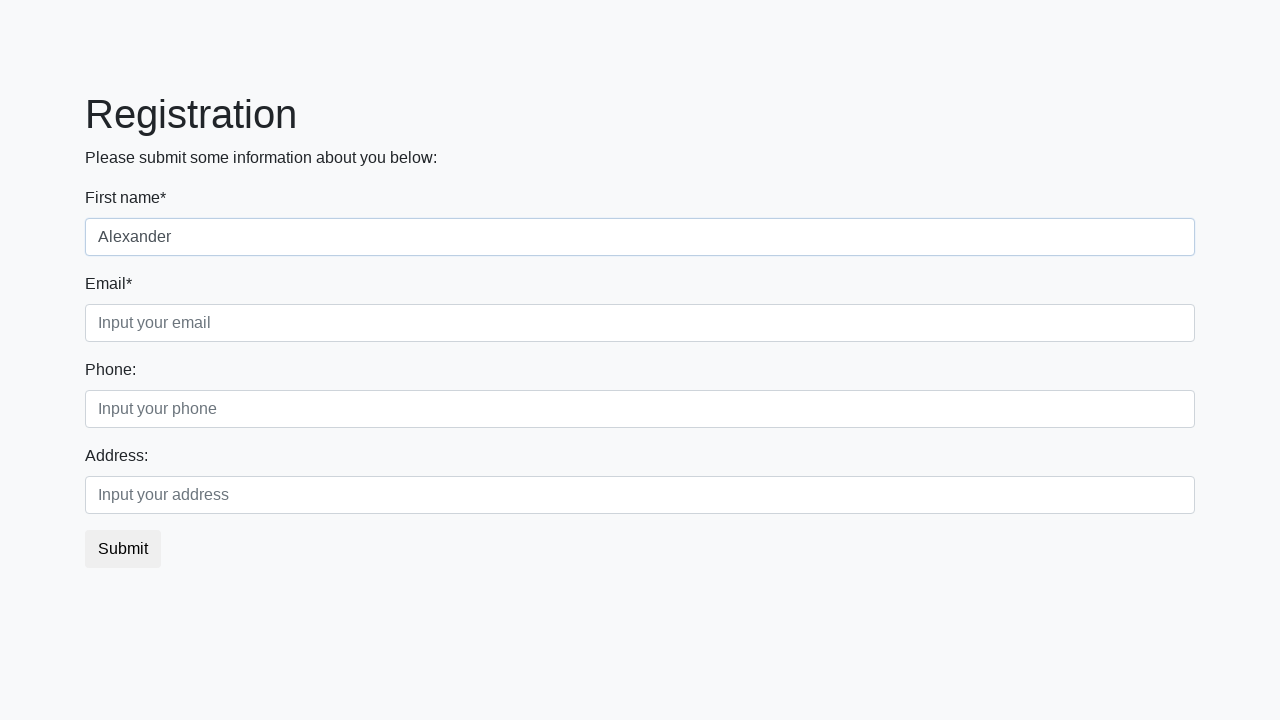

Filled email field with 'alex.test@example.com' on [placeholder='Input your email']
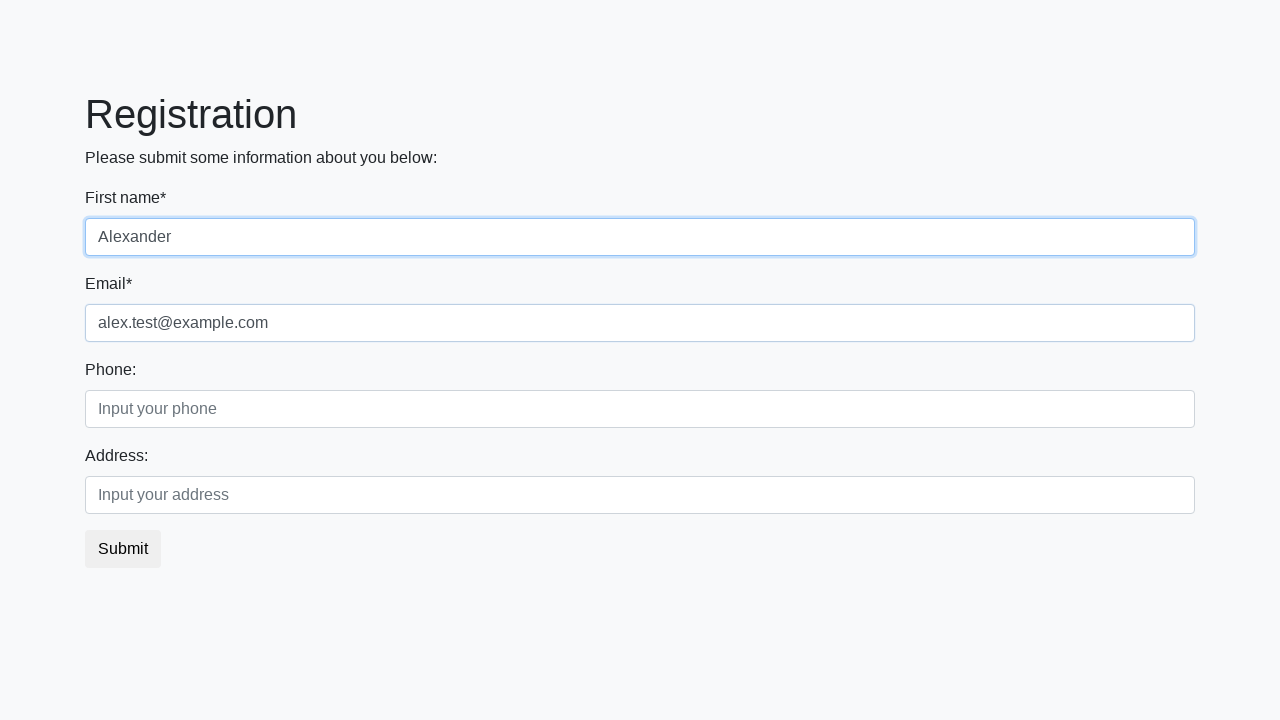

Filled phone field with '+14155552671' on [placeholder='Input your phone']
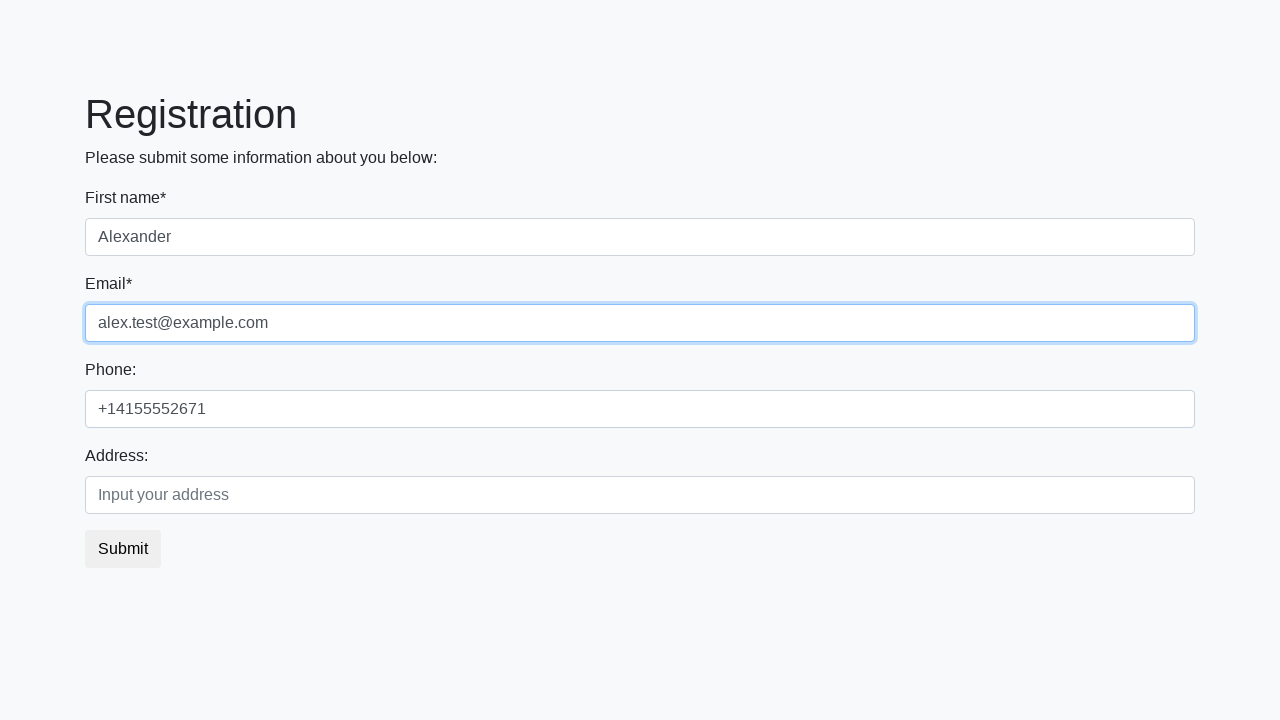

Filled address field with '123 Test Avenue, Suite 456' on [placeholder='Input your address']
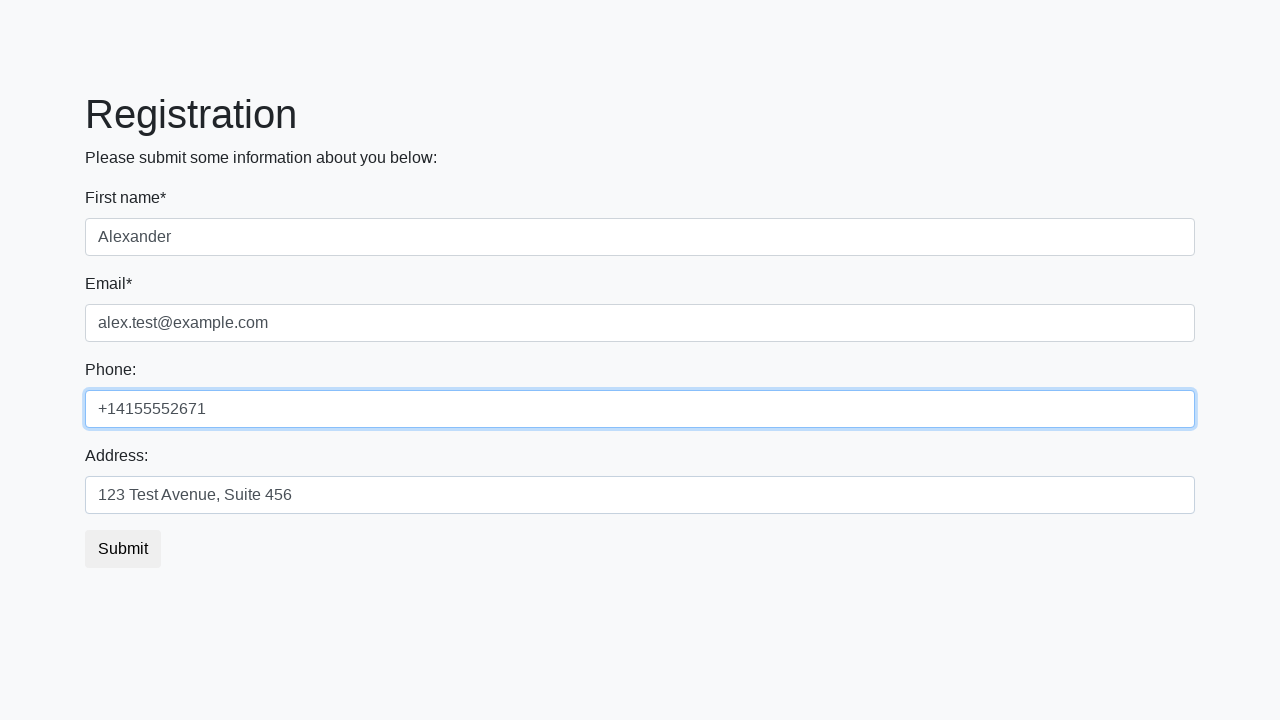

Clicked submit button to register at (123, 549) on button.btn
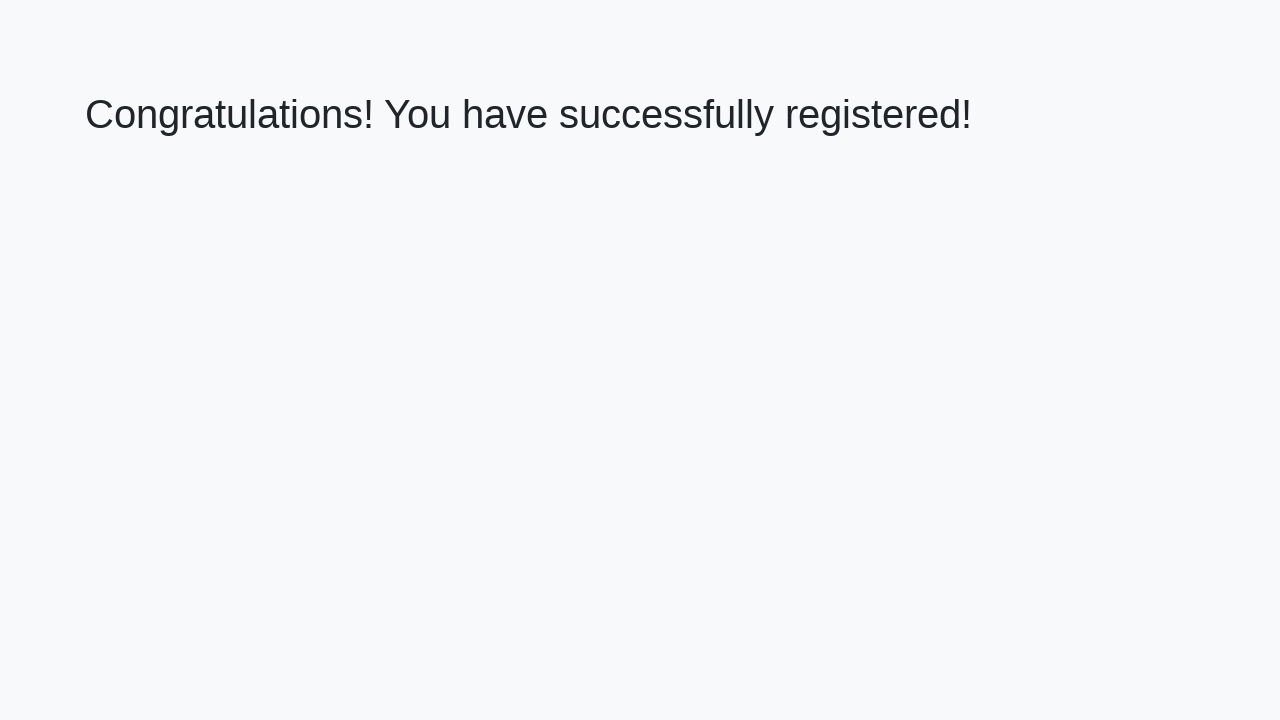

Success message appeared
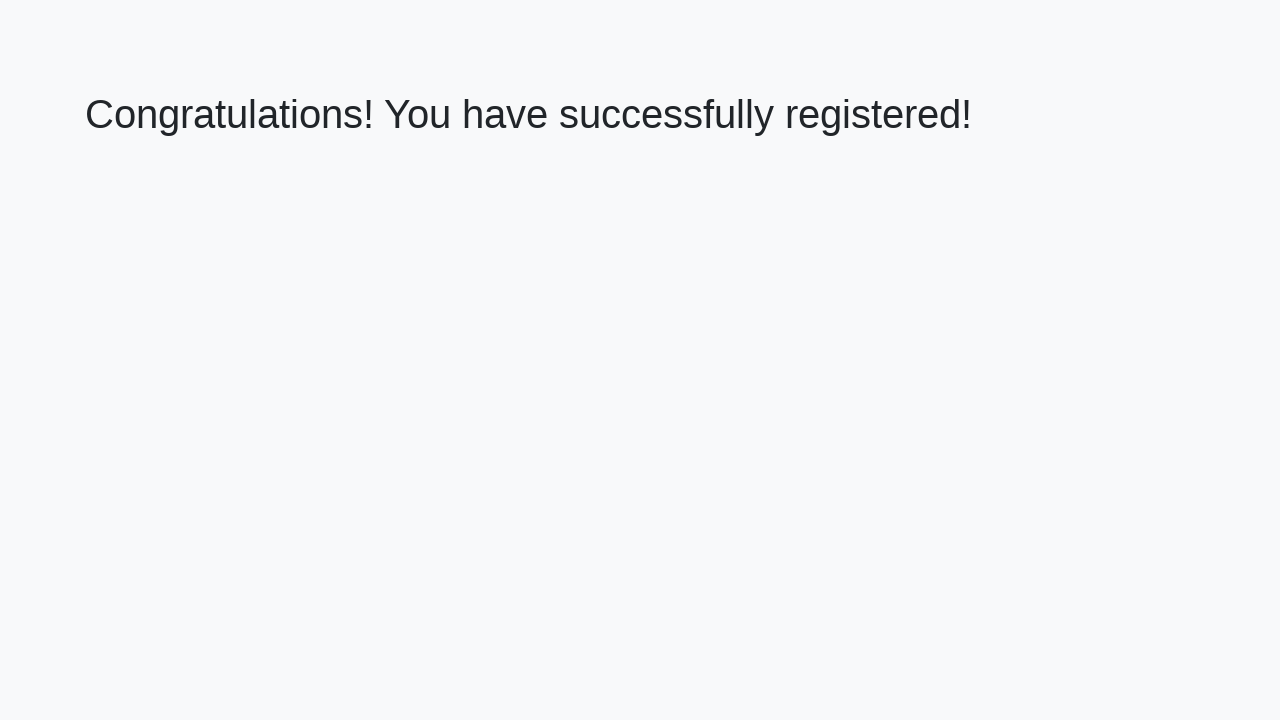

Retrieved success message: 'Congratulations! You have successfully registered!'
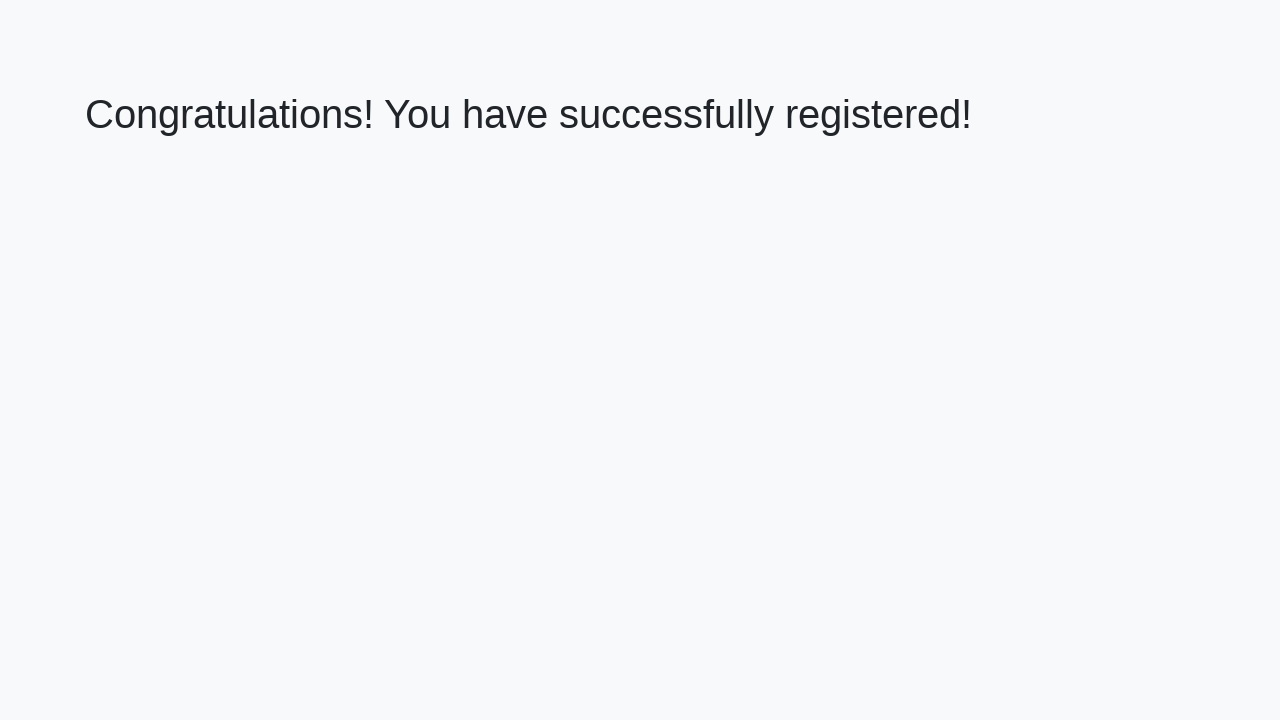

Verified successful registration message matches expected text
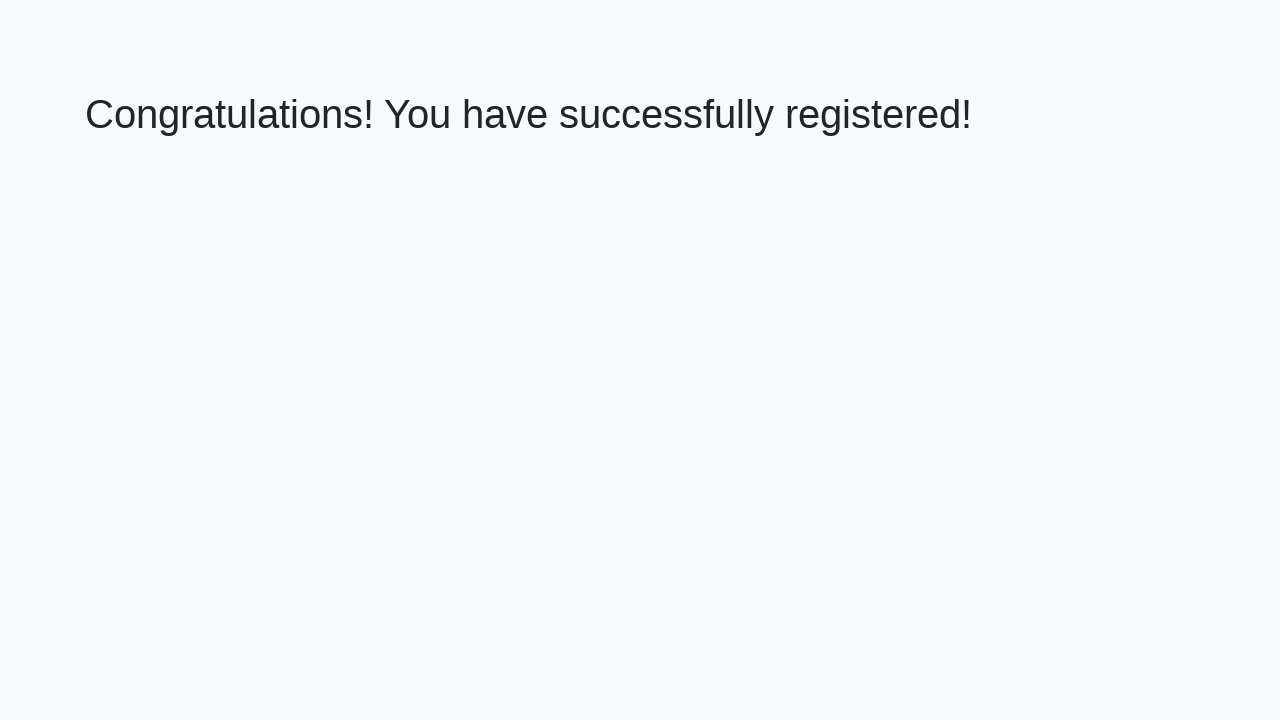

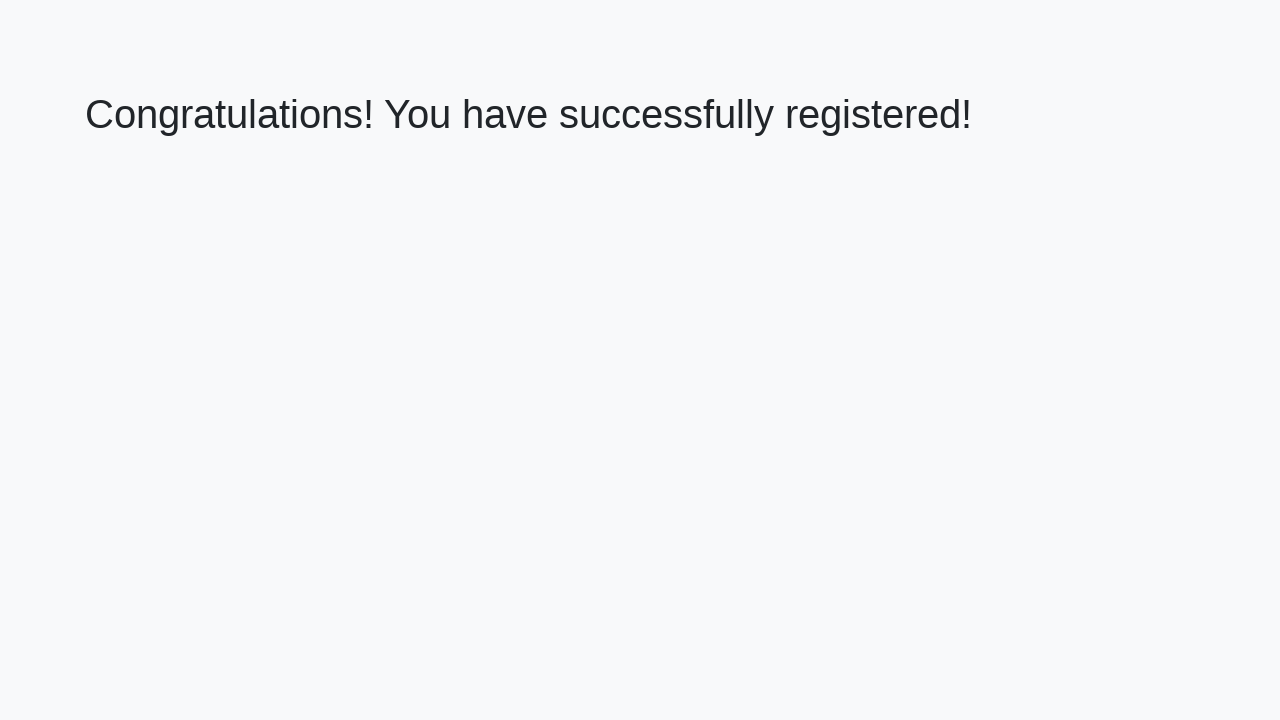